Navigates to multiple retail websites (Lulu and Georgia, Wayfair, Walmart, West Elm) and verifies that each page loads successfully by checking the page title.

Starting URL: https://luluandgeorgia.com

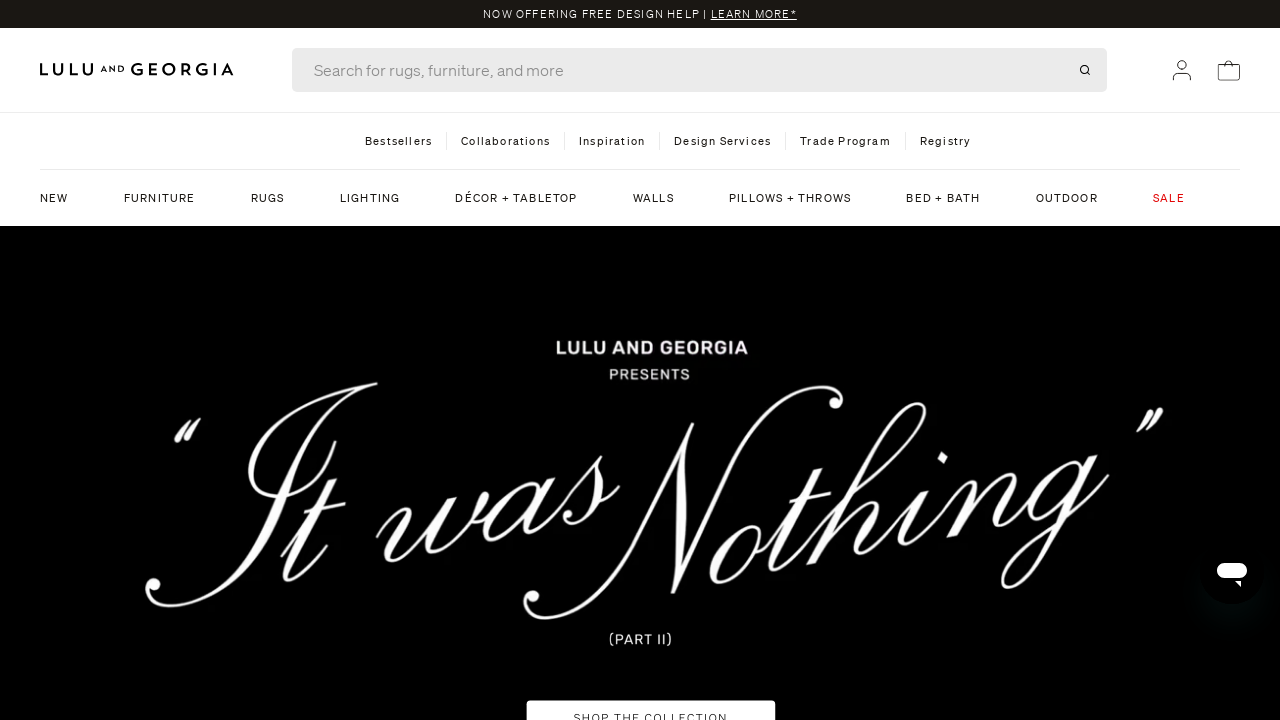

Waited for Lulu and Georgia page to load (domcontentloaded)
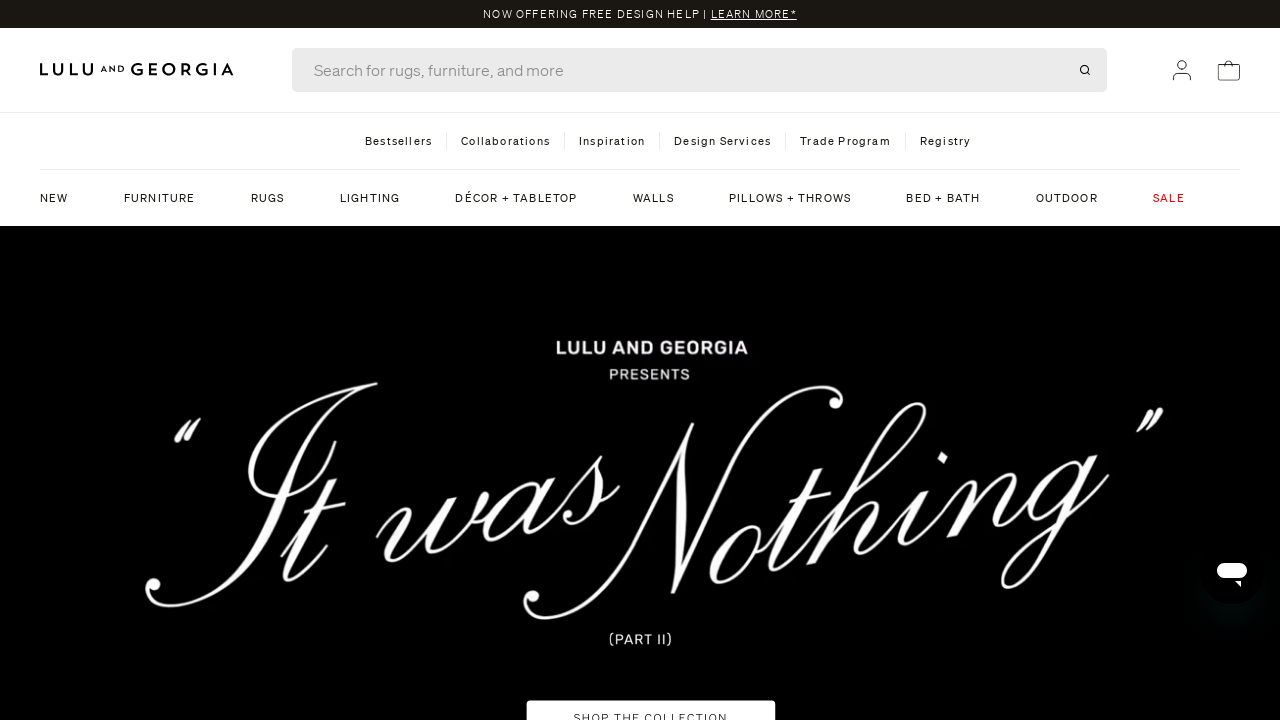

Retrieved Lulu and Georgia page title: 'Lulu and Georgia'
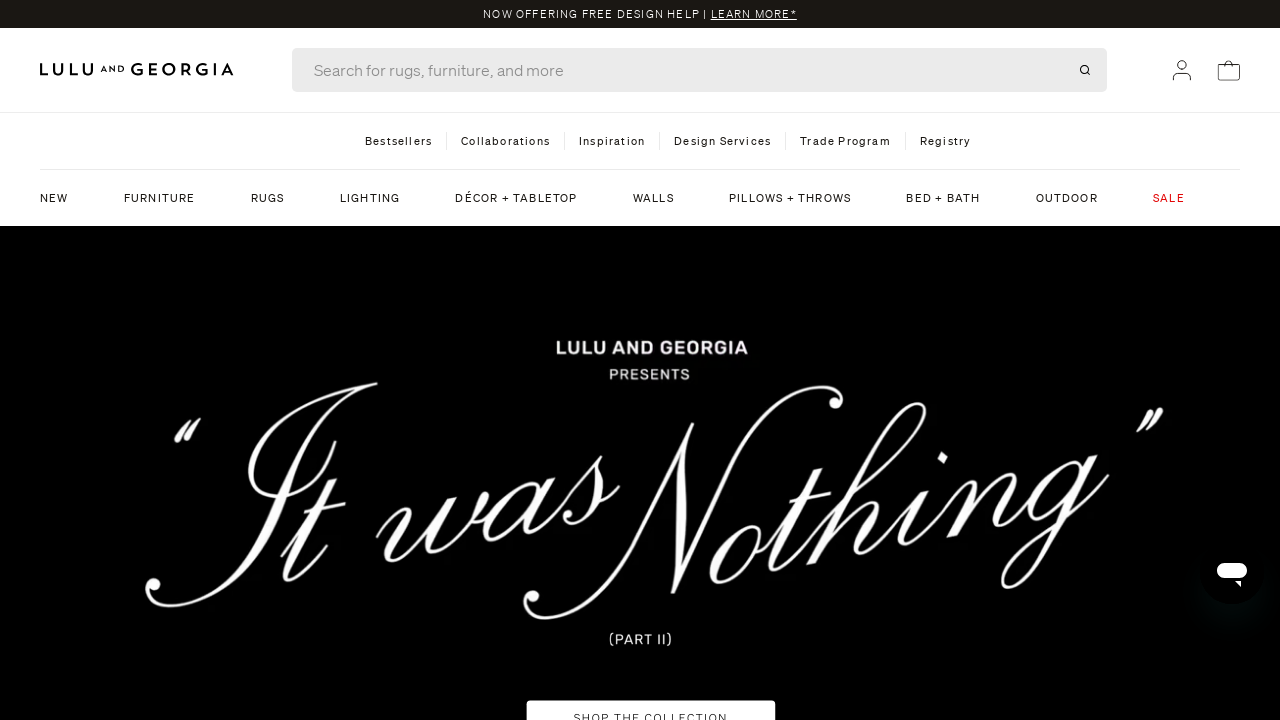

Navigated to Wayfair.com
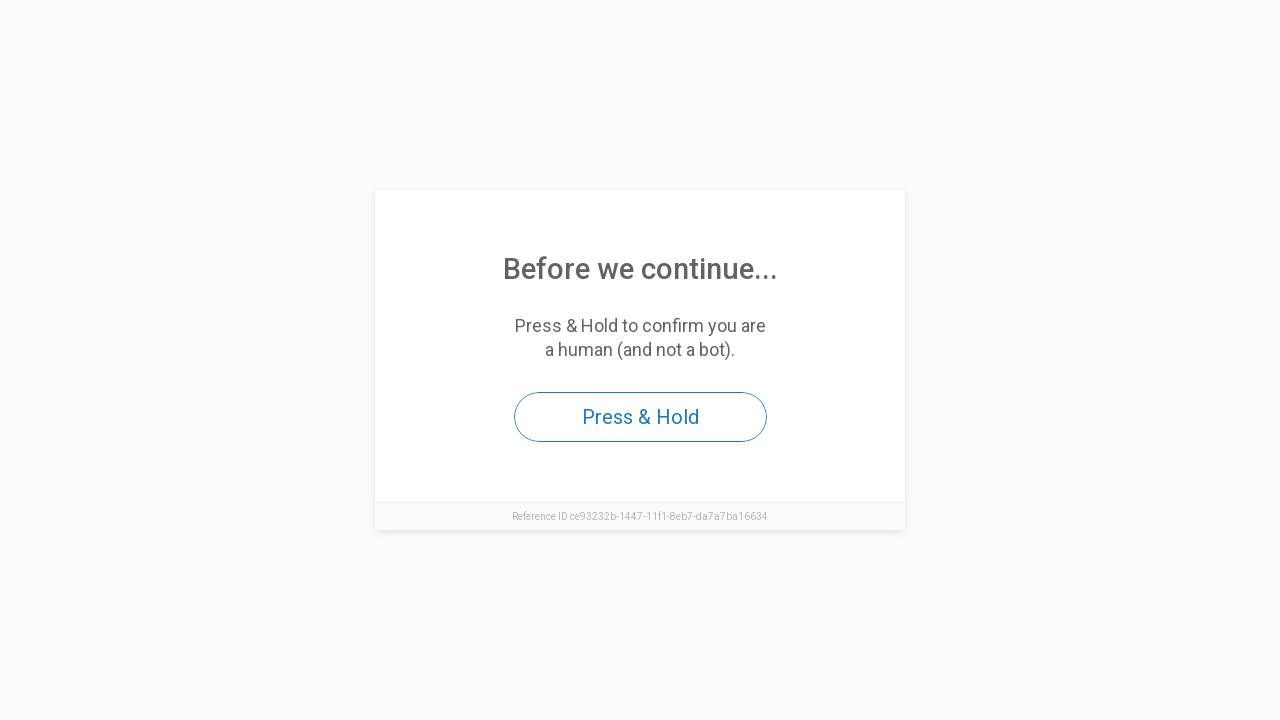

Waited for Wayfair page to load (domcontentloaded)
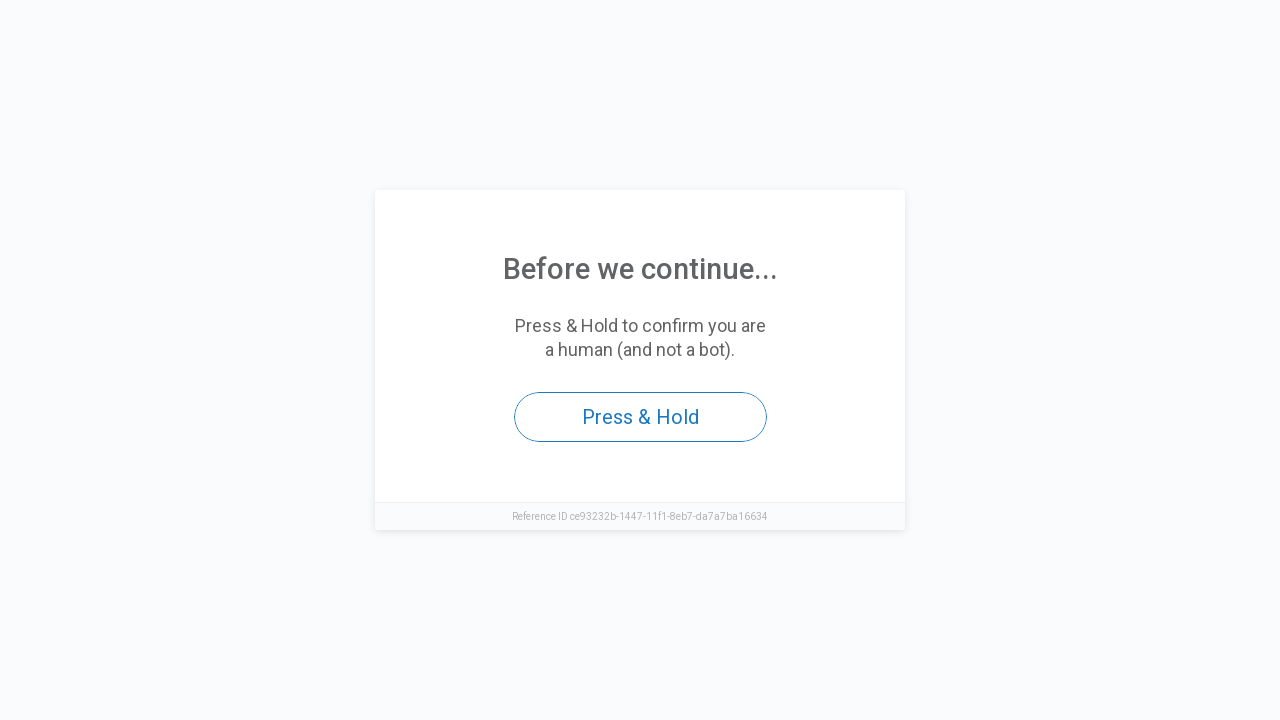

Retrieved Wayfair page title: 'Access to this page has been denied'
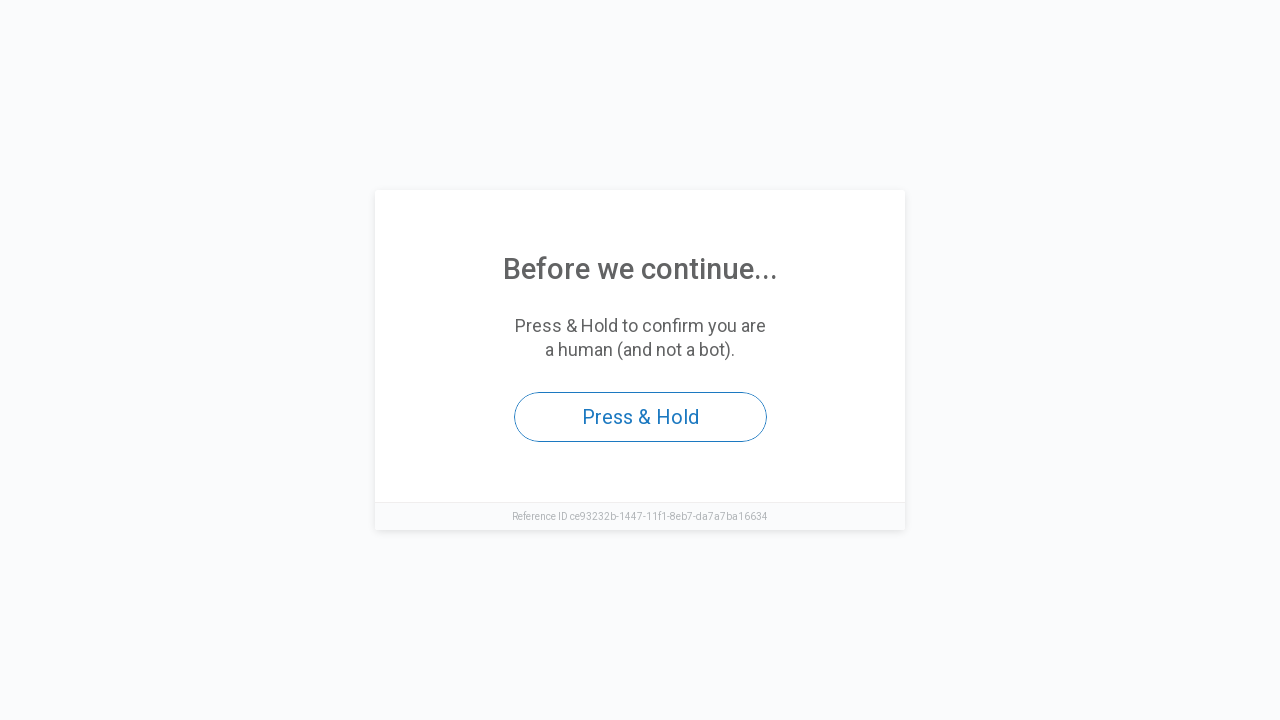

Navigated to Walmart.com
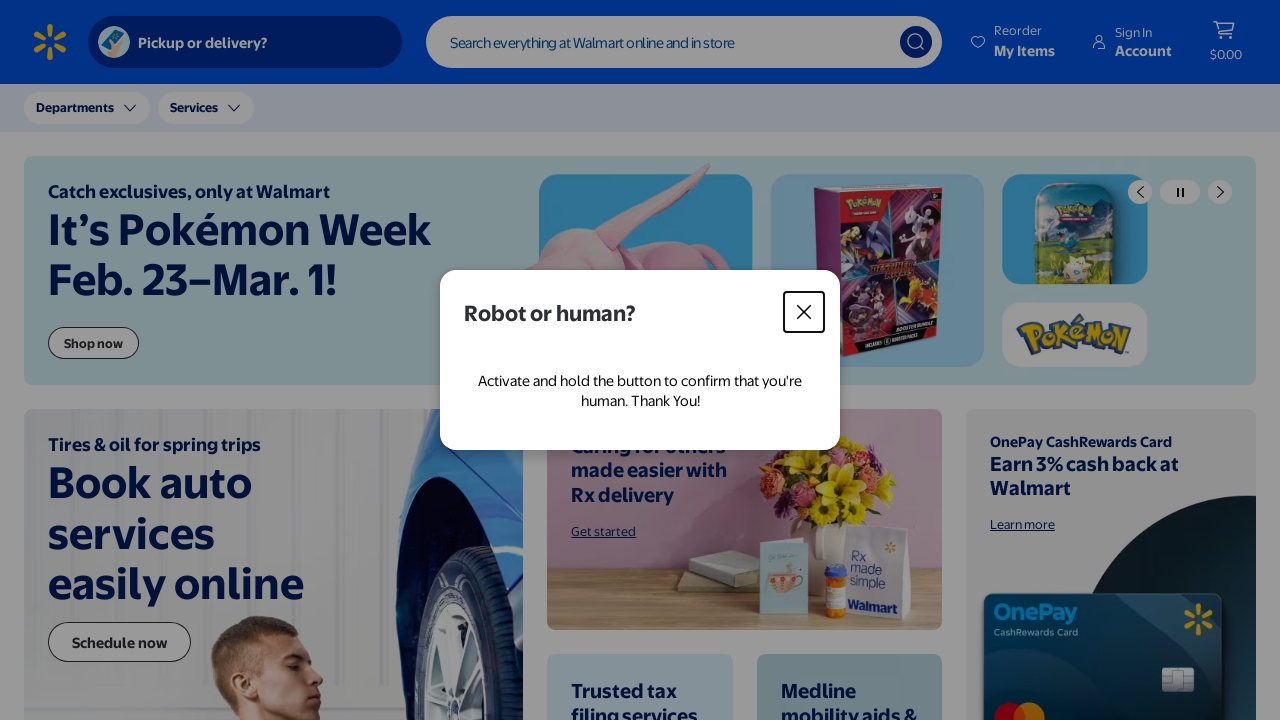

Waited for Walmart page to load (domcontentloaded)
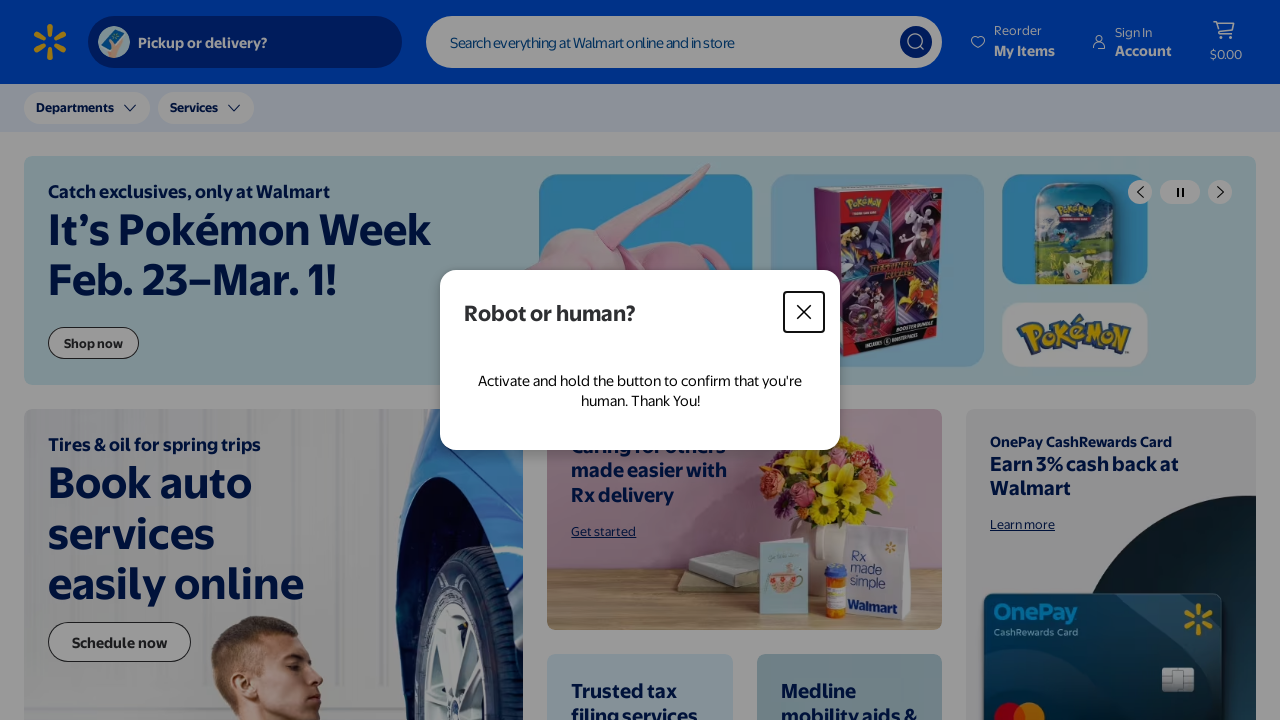

Retrieved Walmart page title: 'Walmart | Save Money. Live better.'
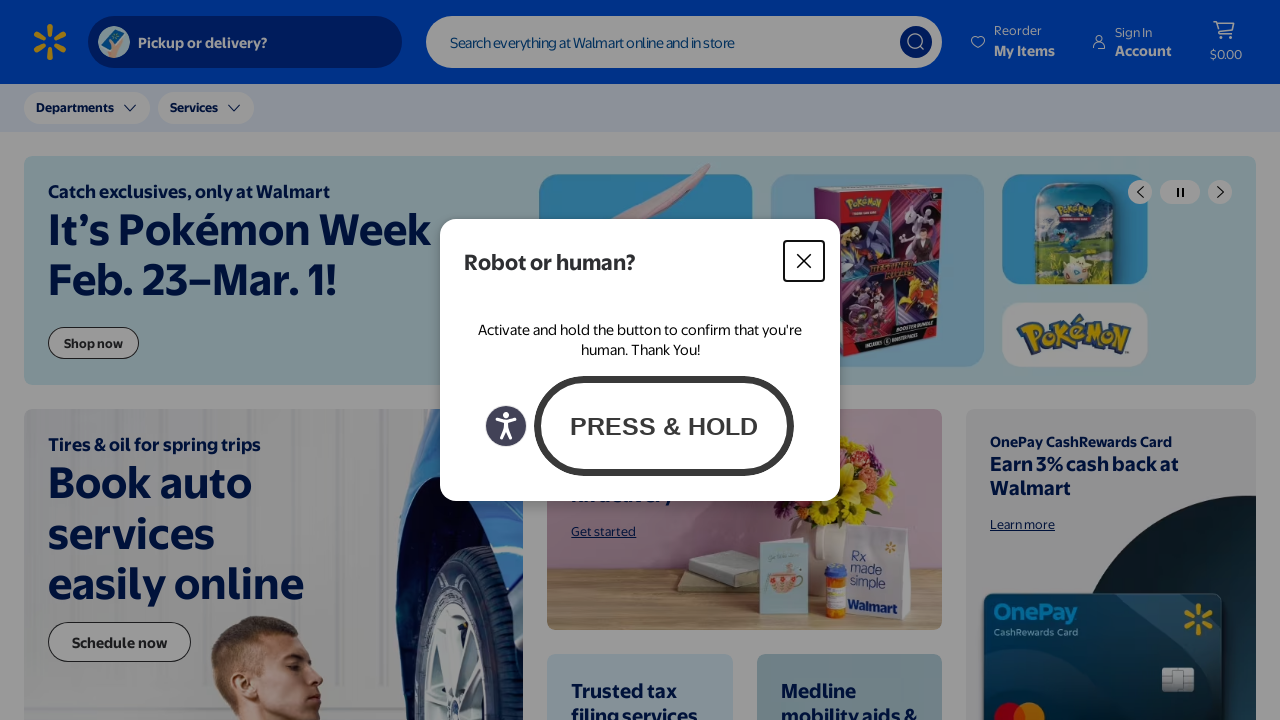

Navigated to West Elm.com
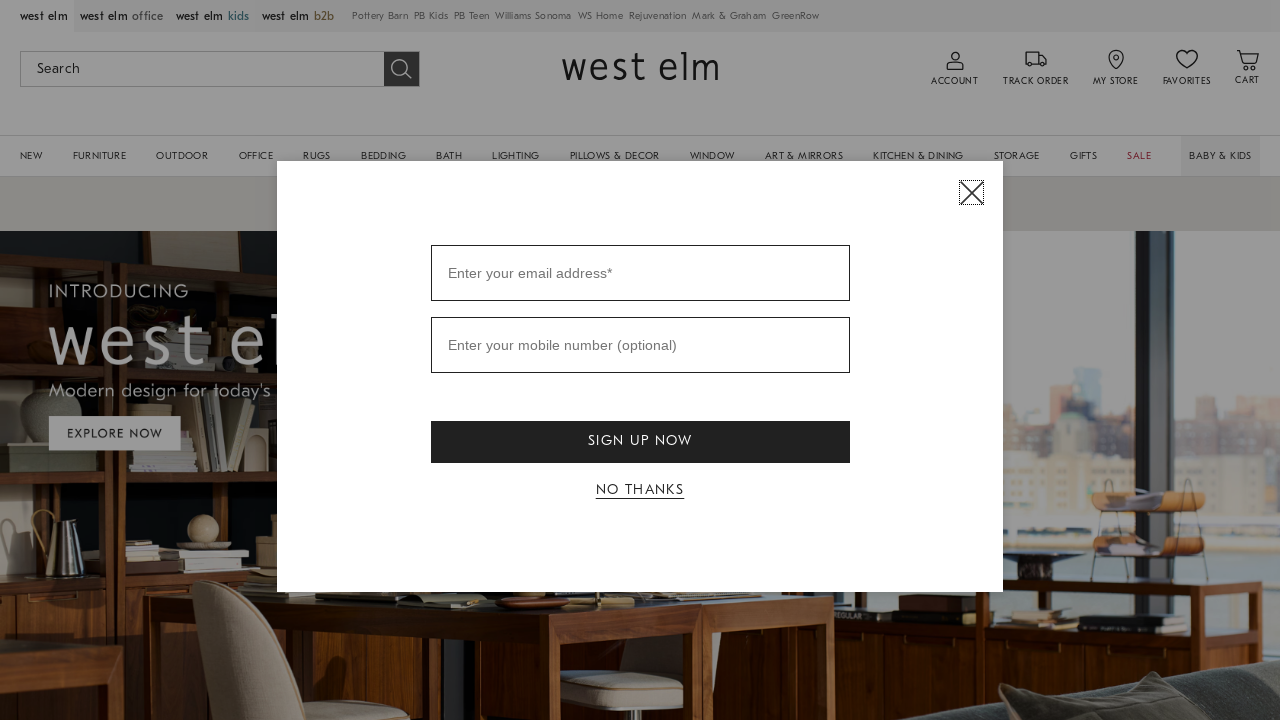

Waited for West Elm page to load (domcontentloaded)
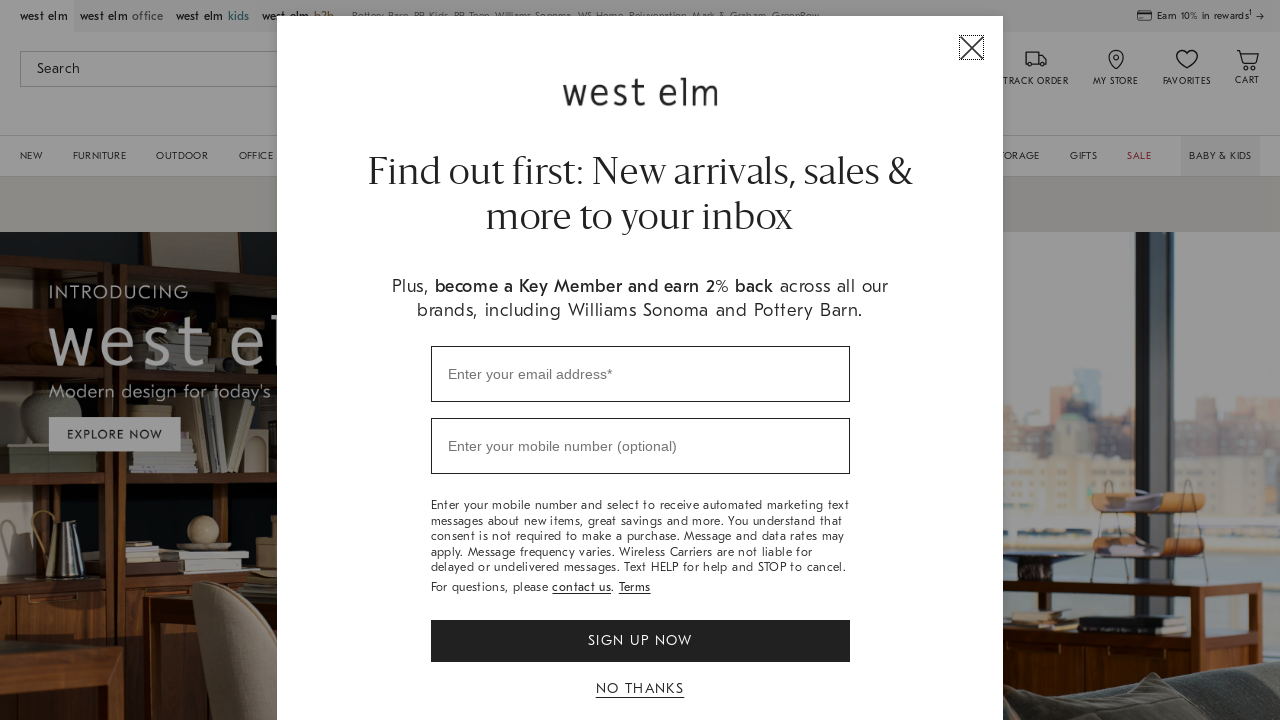

Retrieved West Elm page title: 'West Elm: Modern Furniture, Home Decor, Lighting & More'
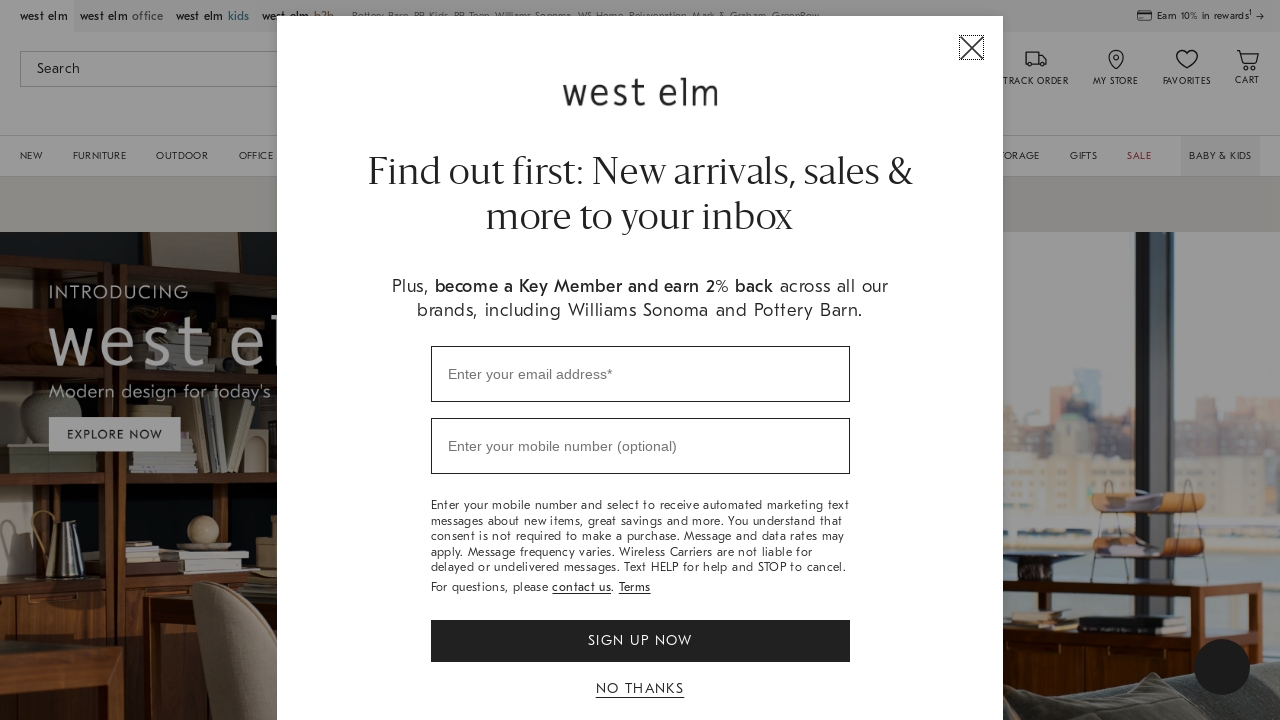

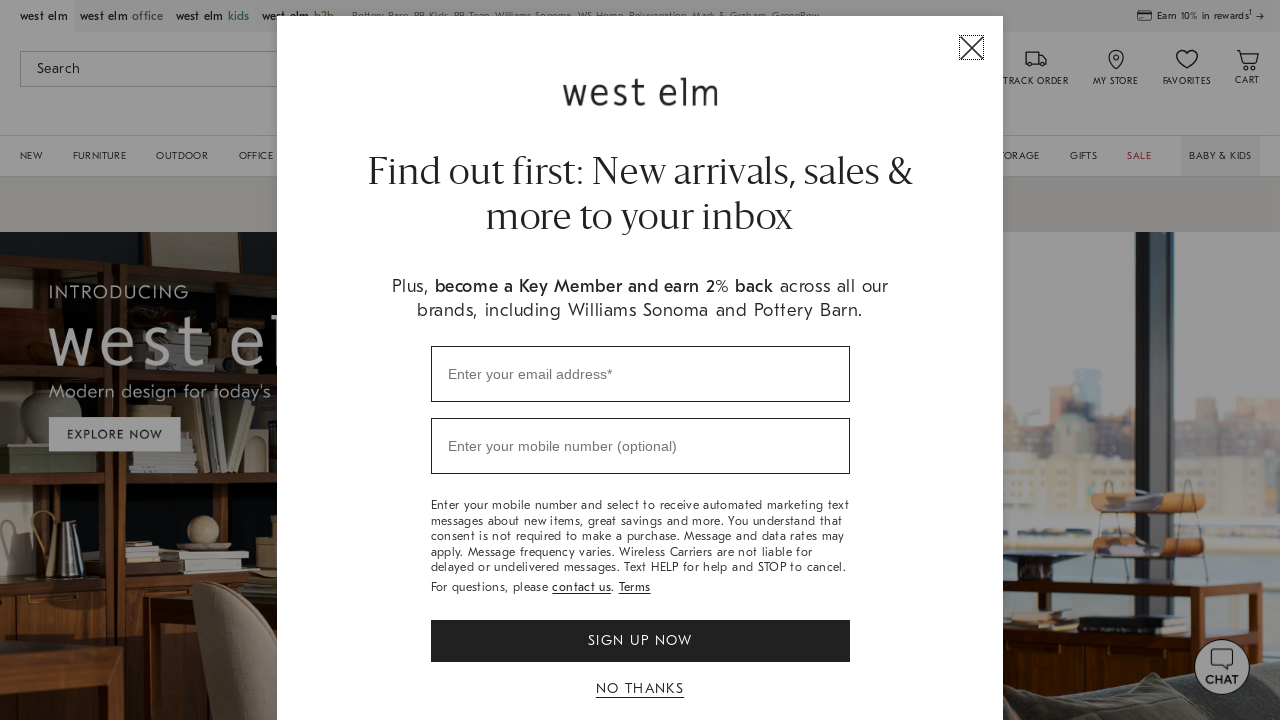